Tests filling a username field in a basic HTML form and submitting it, then verifies the submitted value is displayed correctly

Starting URL: https://testpages.eviltester.com/styled/basic-html-form-test.html

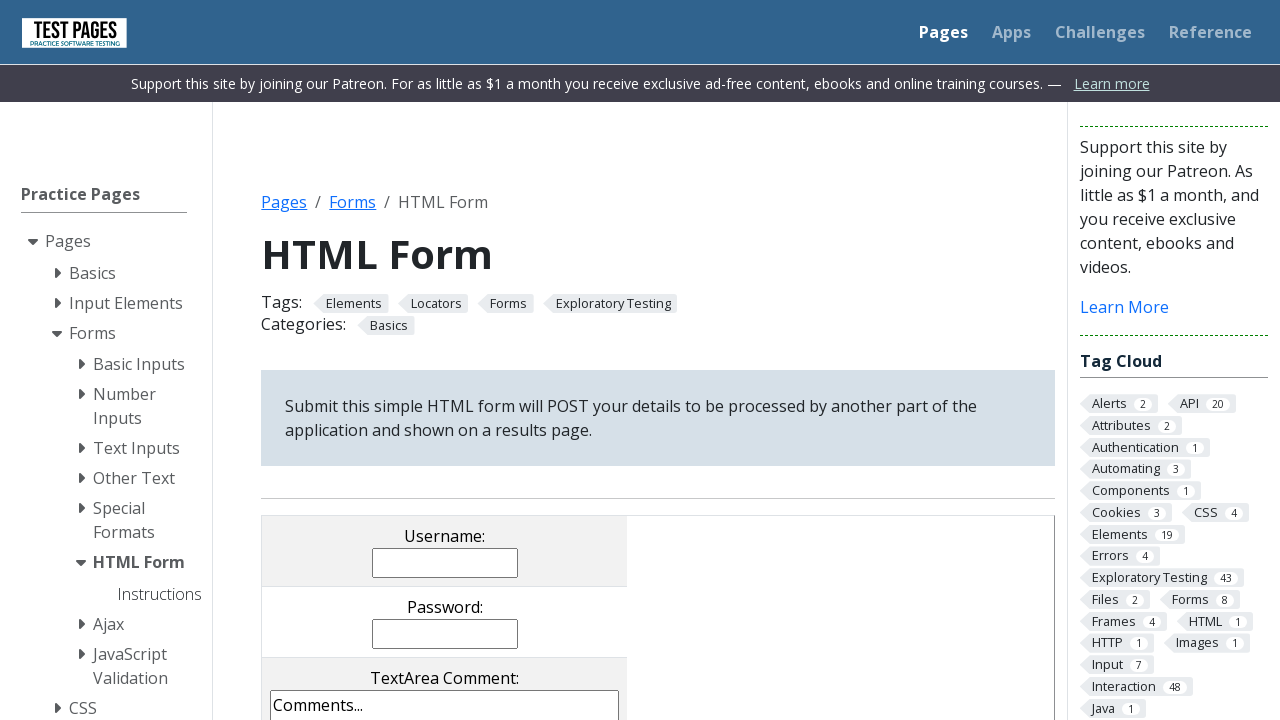

Filled username field with 'Evgeniia' on input[name='username']
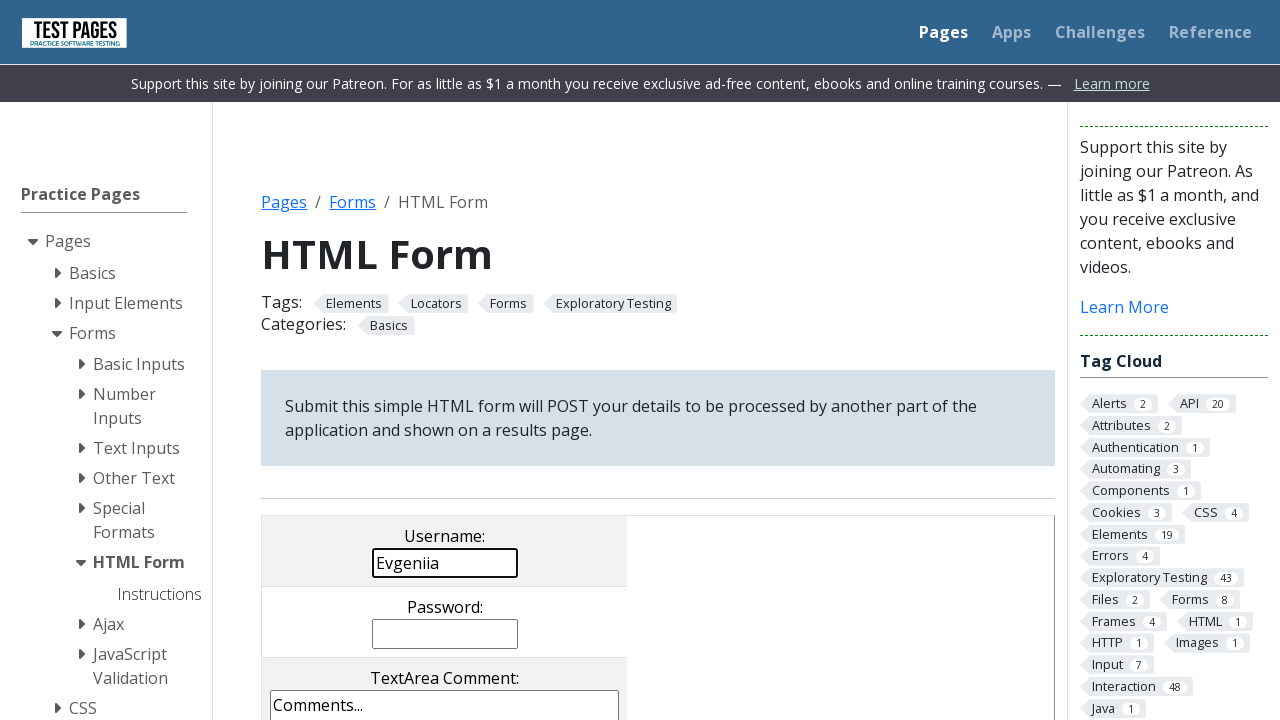

Clicked submit button to submit the form at (504, 360) on input[value='submit']
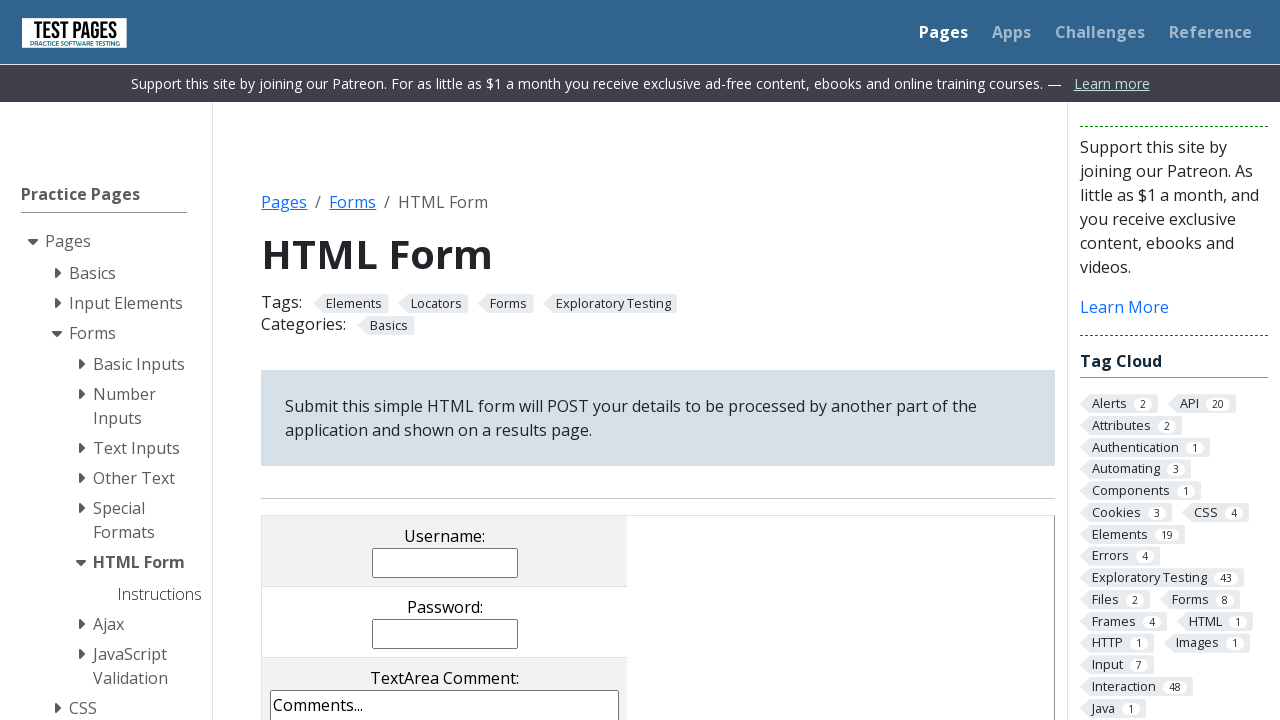

Username result field loaded and is visible
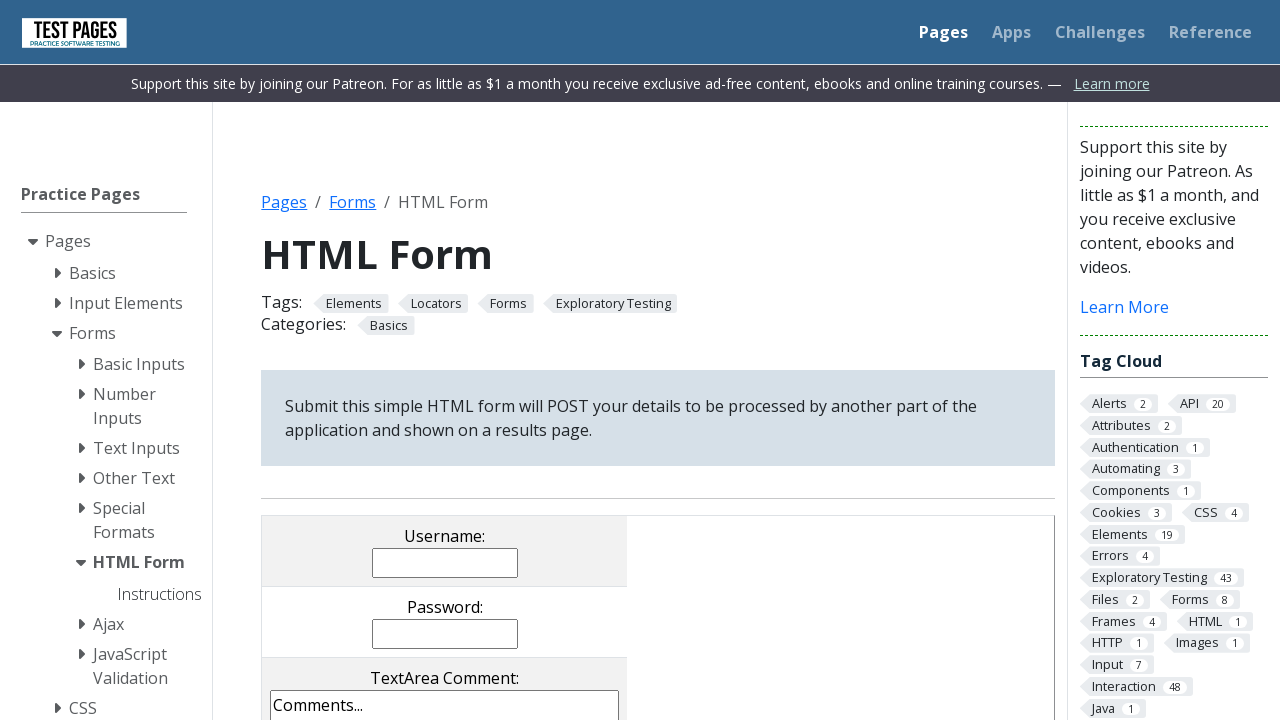

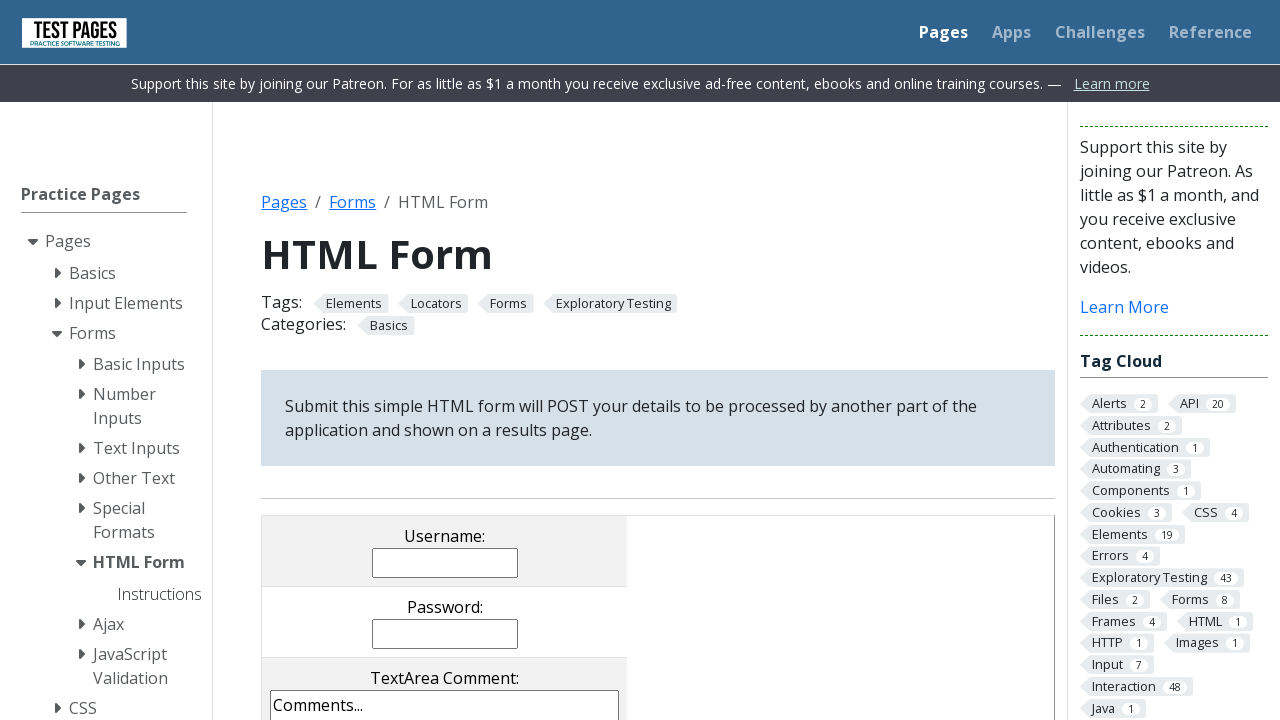